Tests drag and drop functionality by dragging an element from source to destination on jQuery UI demo

Starting URL: https://jqueryui.com/

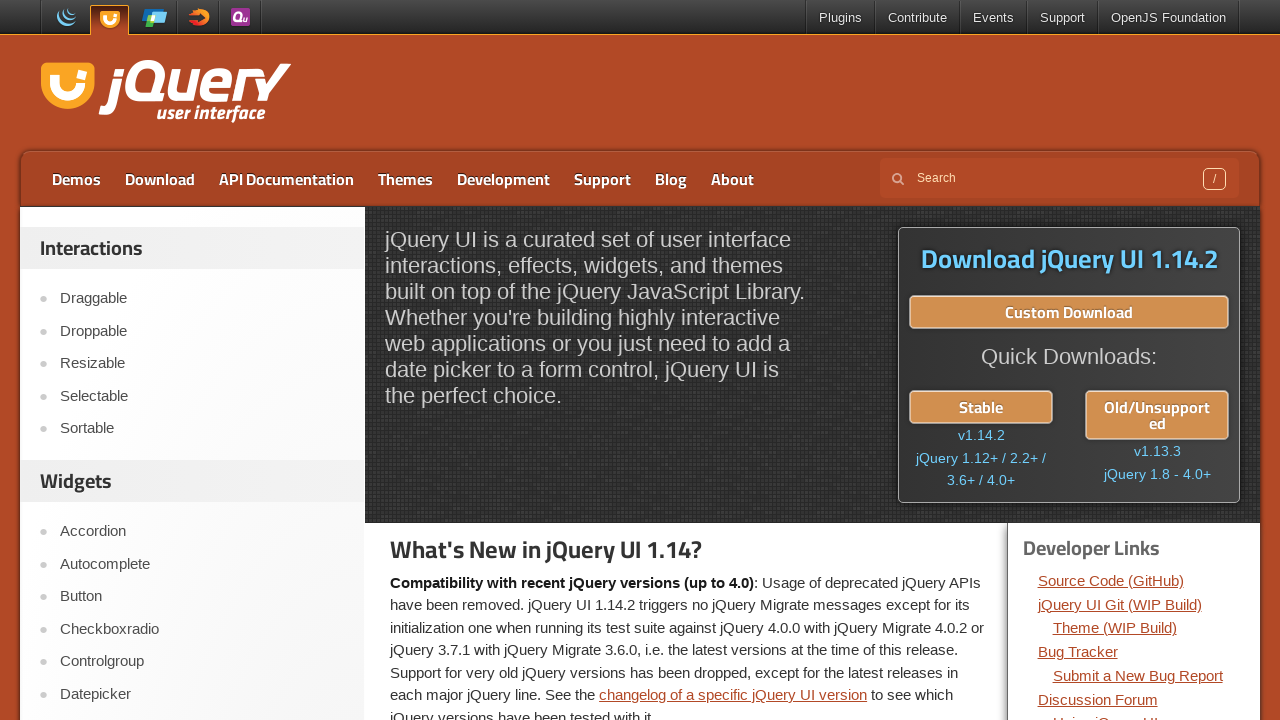

Clicked on Droppable link in jQuery UI navigation at (202, 331) on text=Droppable
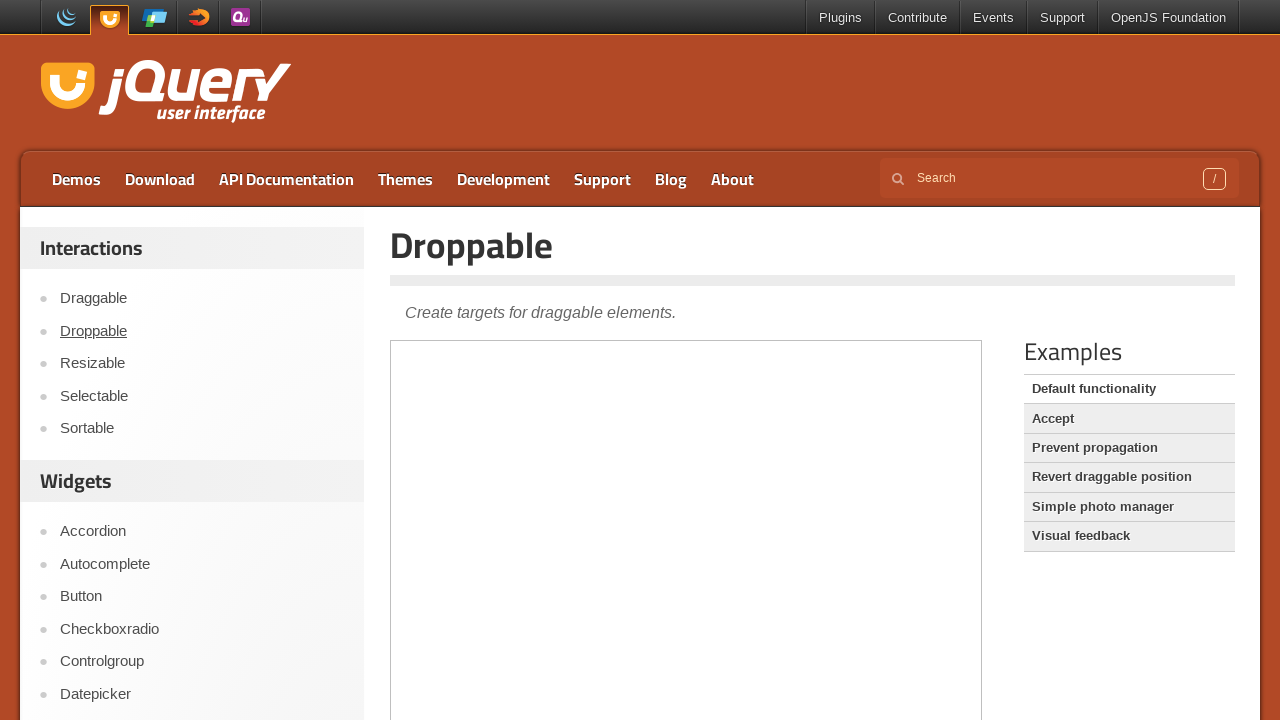

Located and selected the first iframe containing drag and drop elements
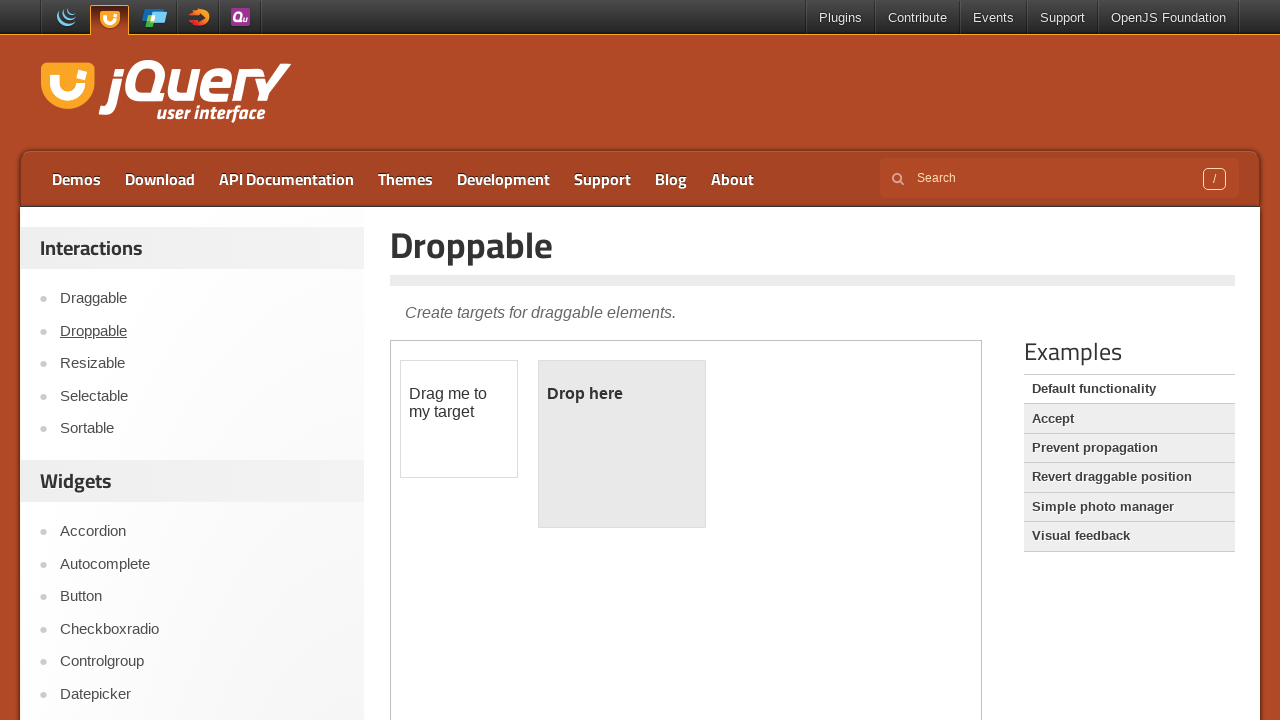

Located the draggable source element with id 'draggable'
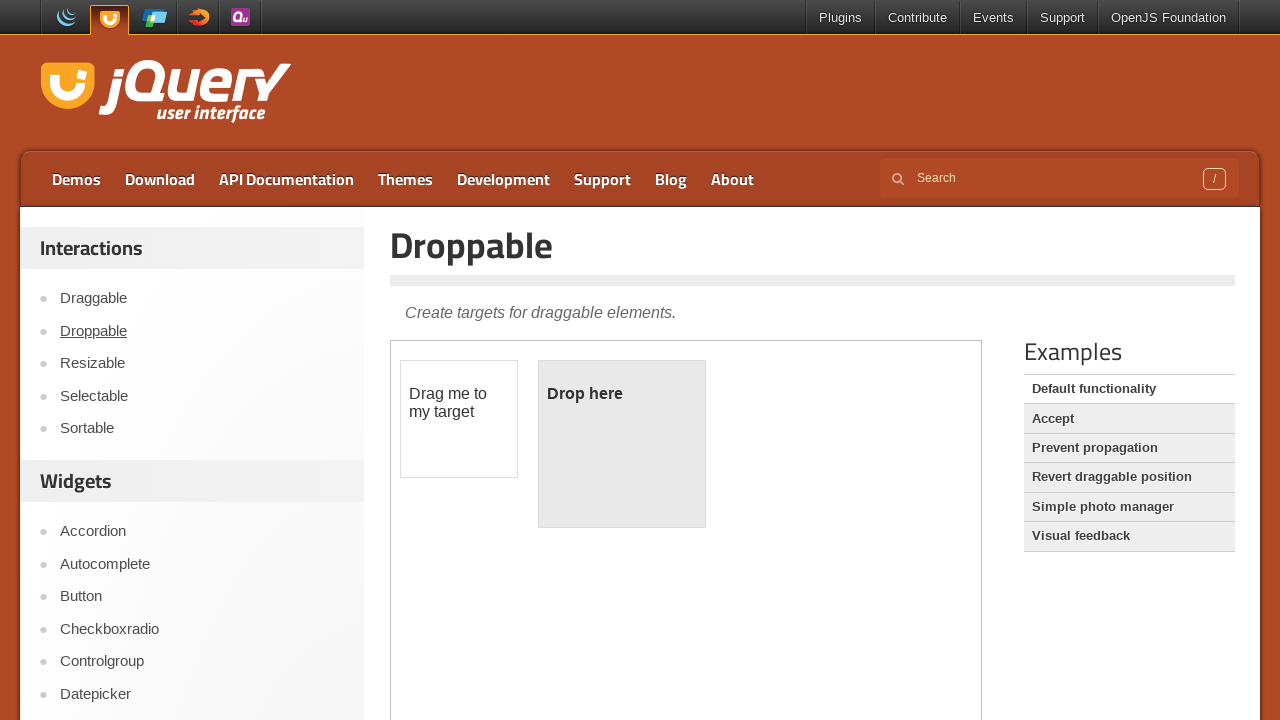

Located the droppable destination element with id 'droppable'
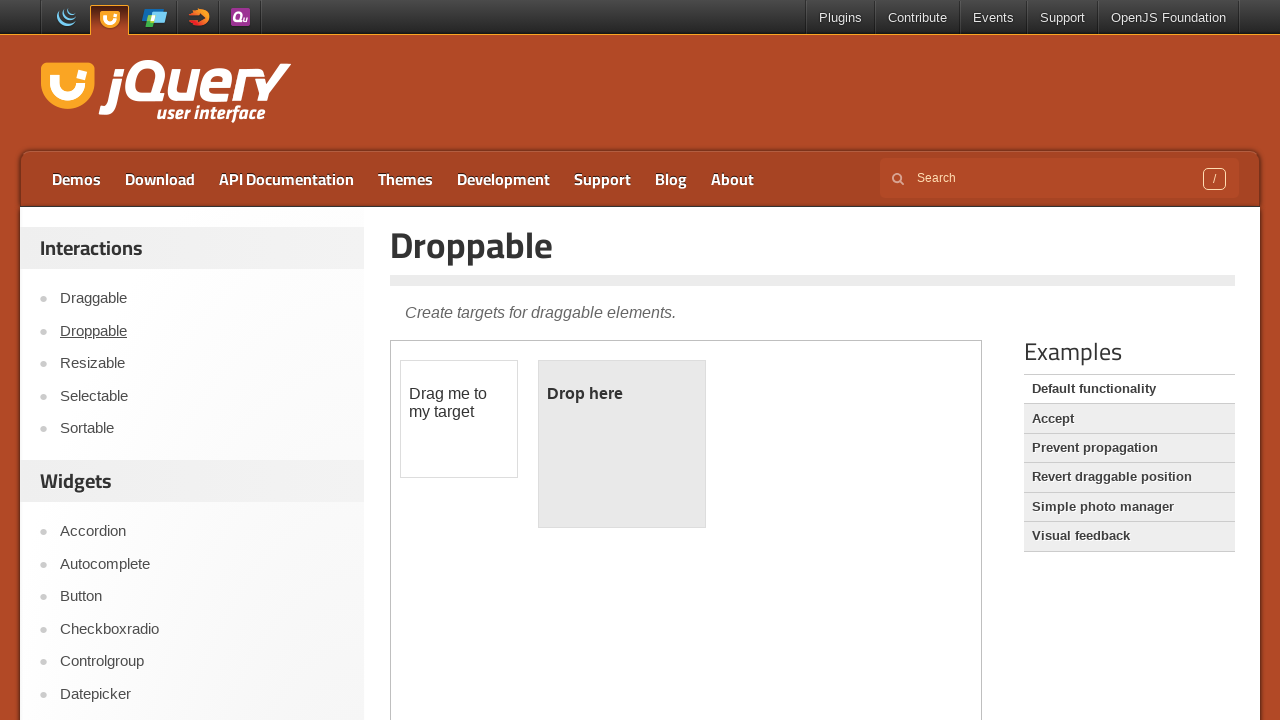

Dragged the draggable element to the droppable destination at (622, 444)
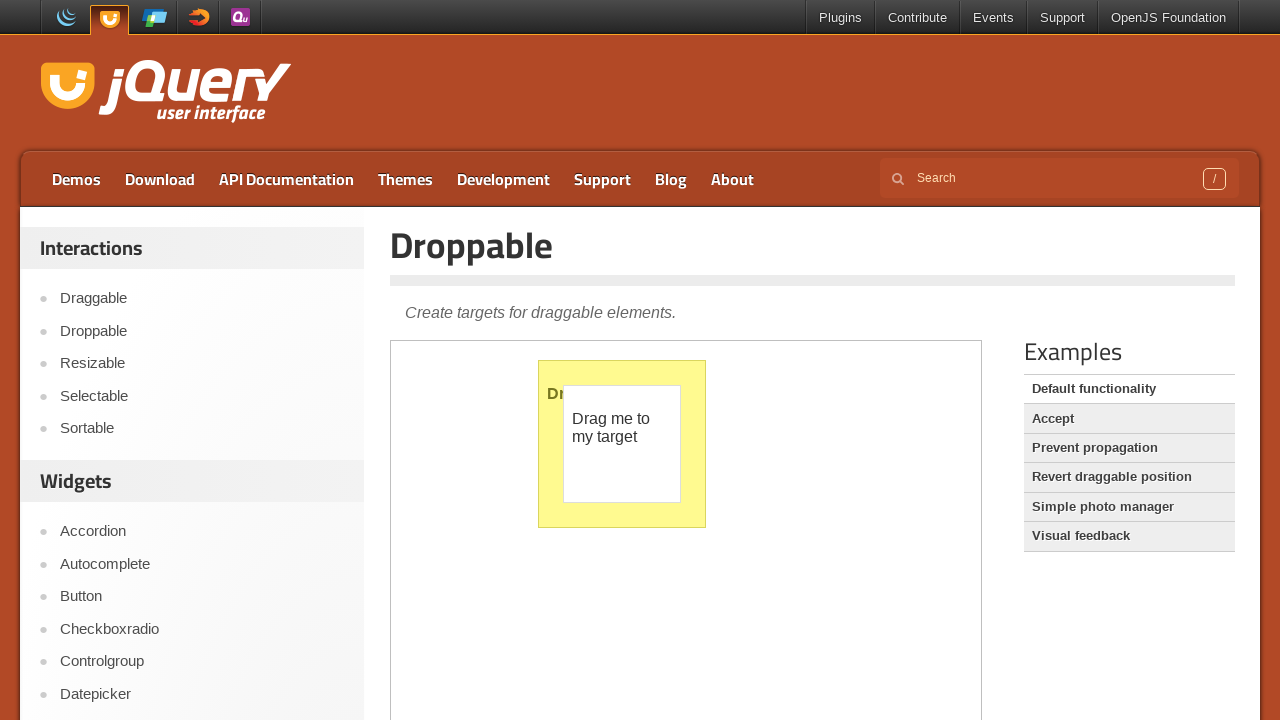

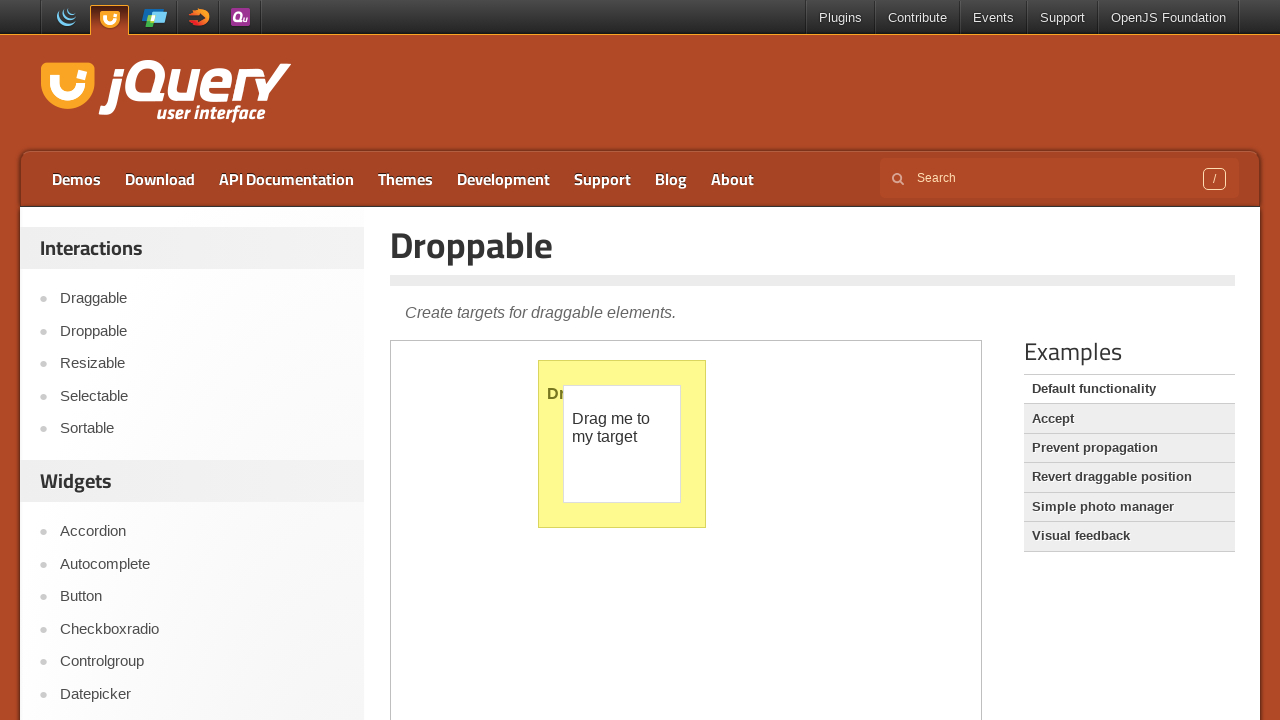